Tests the train search functionality on erail.in by entering source station (MAS - Chennai) and destination station (BNC - Bangalore), then initiating a search by checking the date-only option.

Starting URL: https://erail.in/

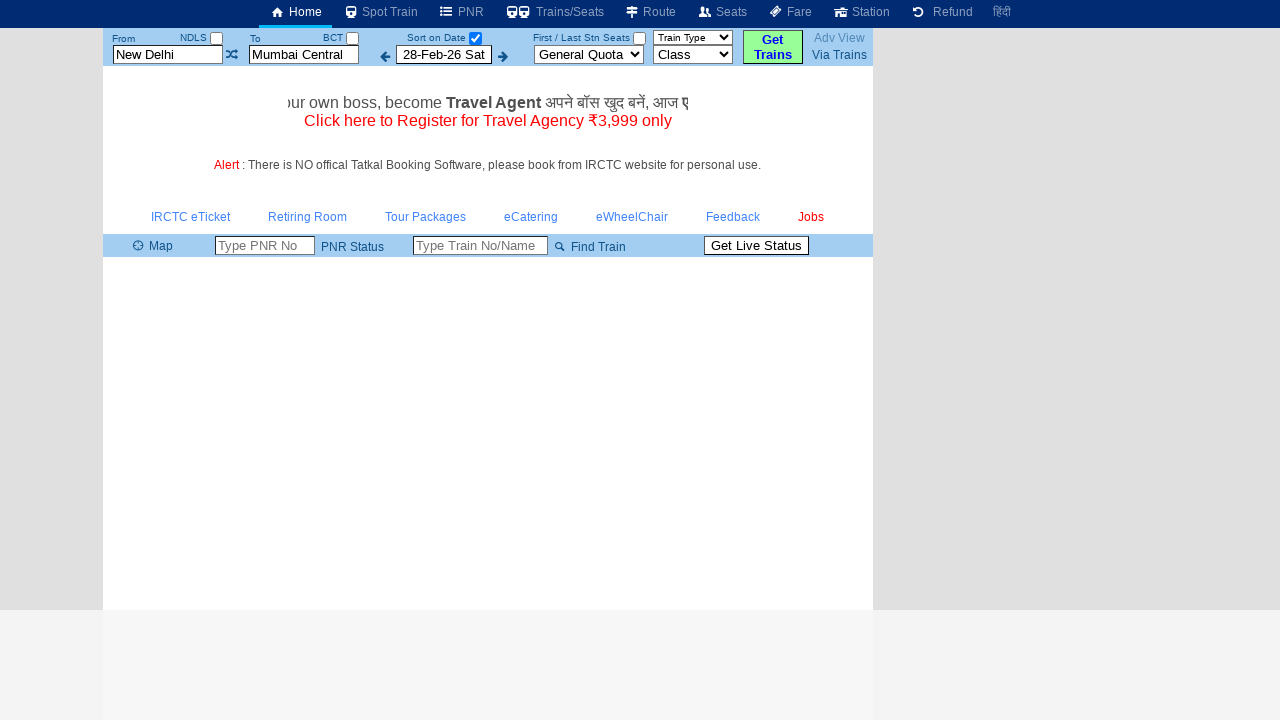

Cleared source station field on #txtStationFrom
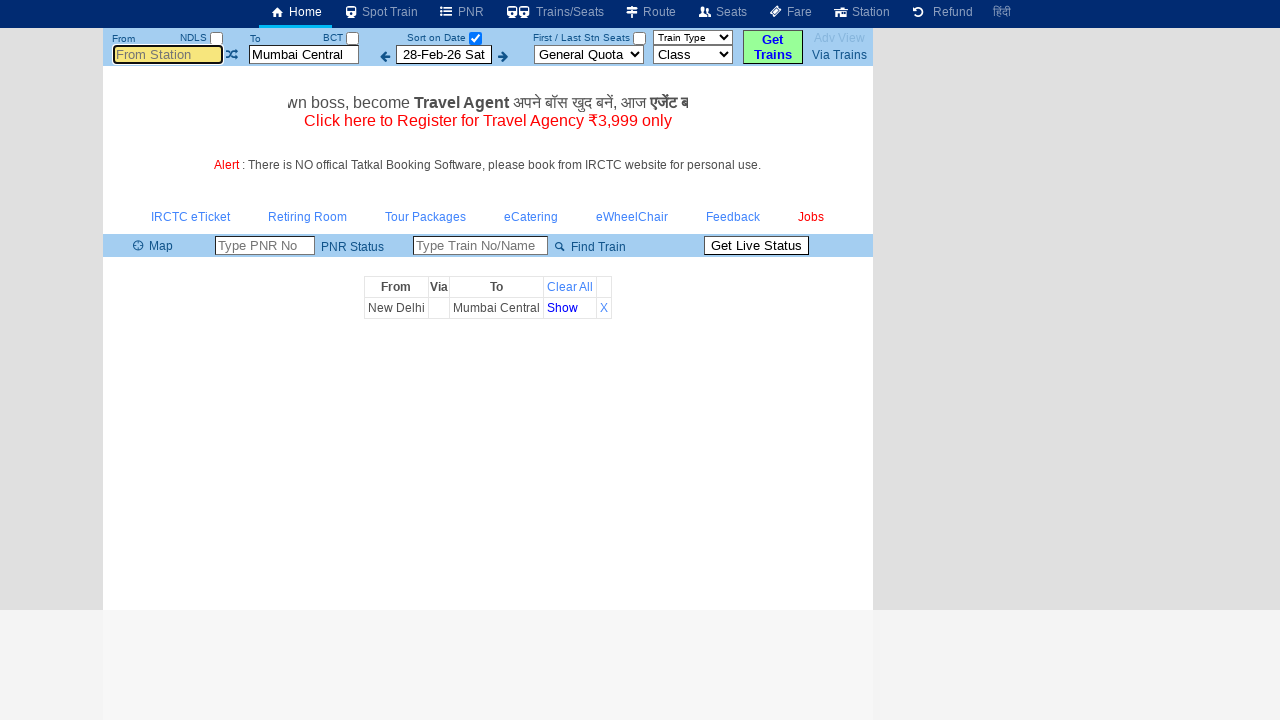

Entered source station MAS (Chennai) on #txtStationFrom
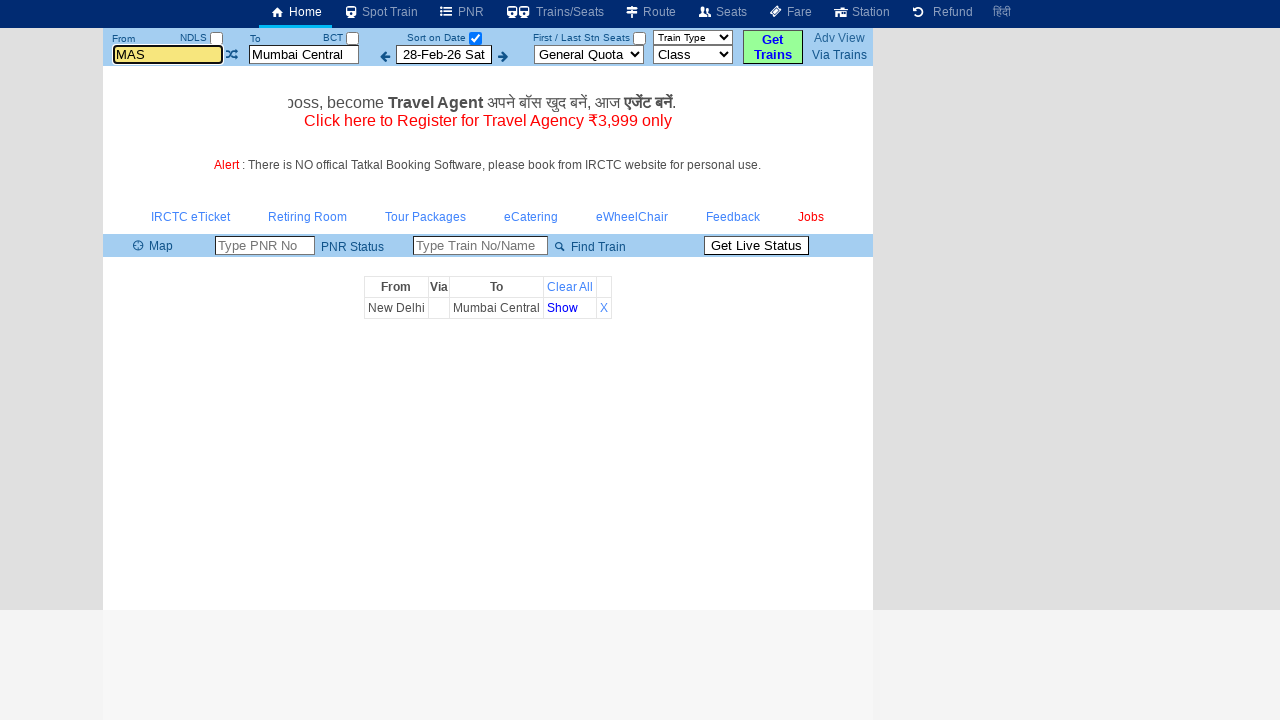

Pressed Tab to move to next field
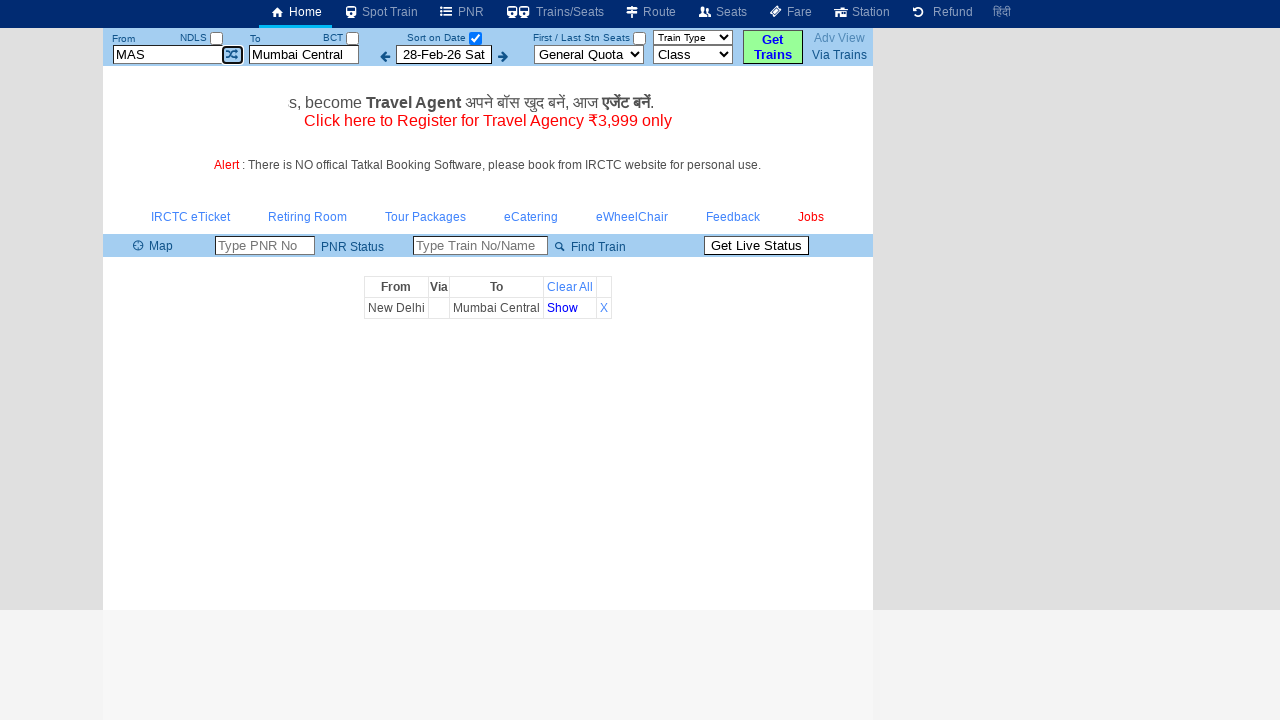

Cleared destination station field on #txtStationTo
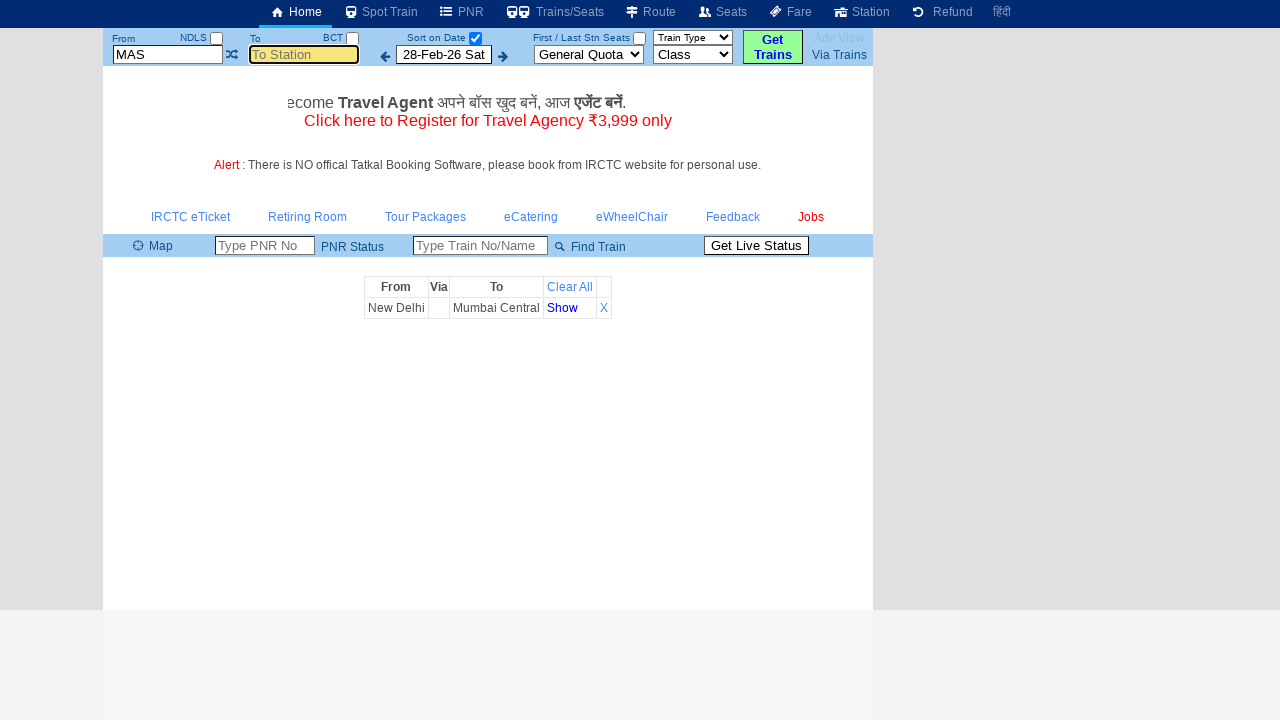

Entered destination station BNC (Bangalore) on #txtStationTo
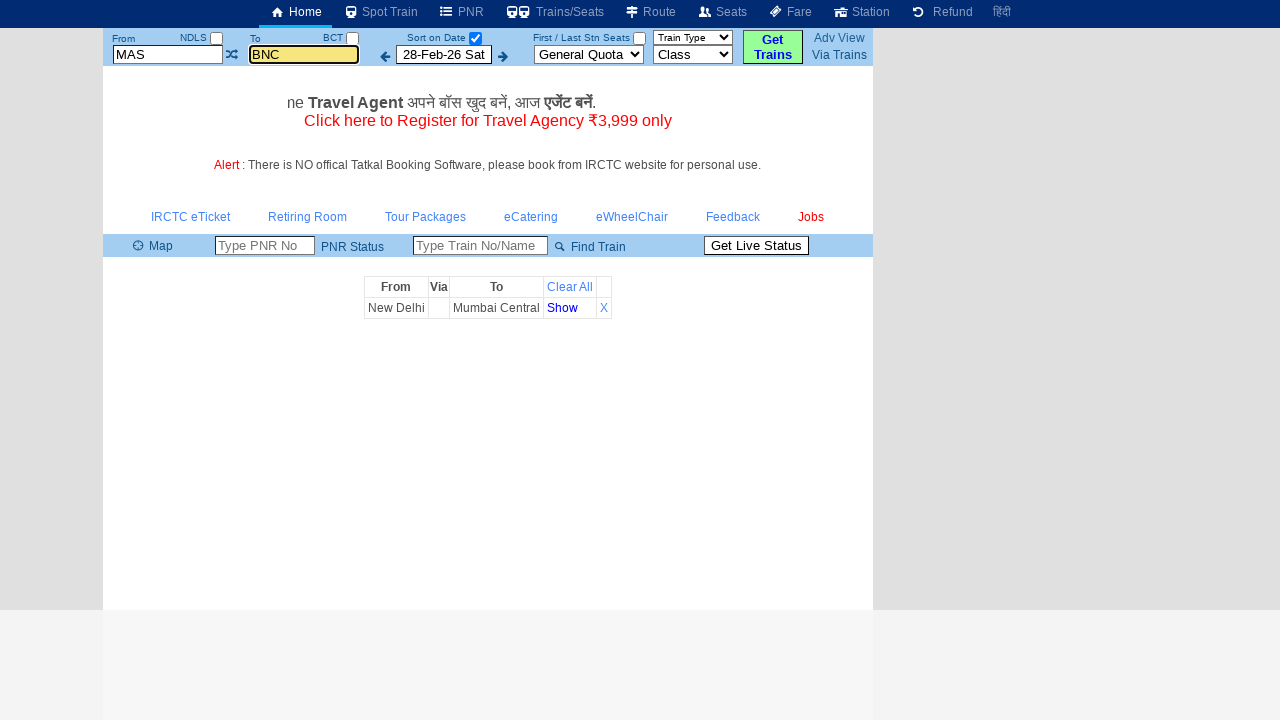

Pressed Tab to move to next field
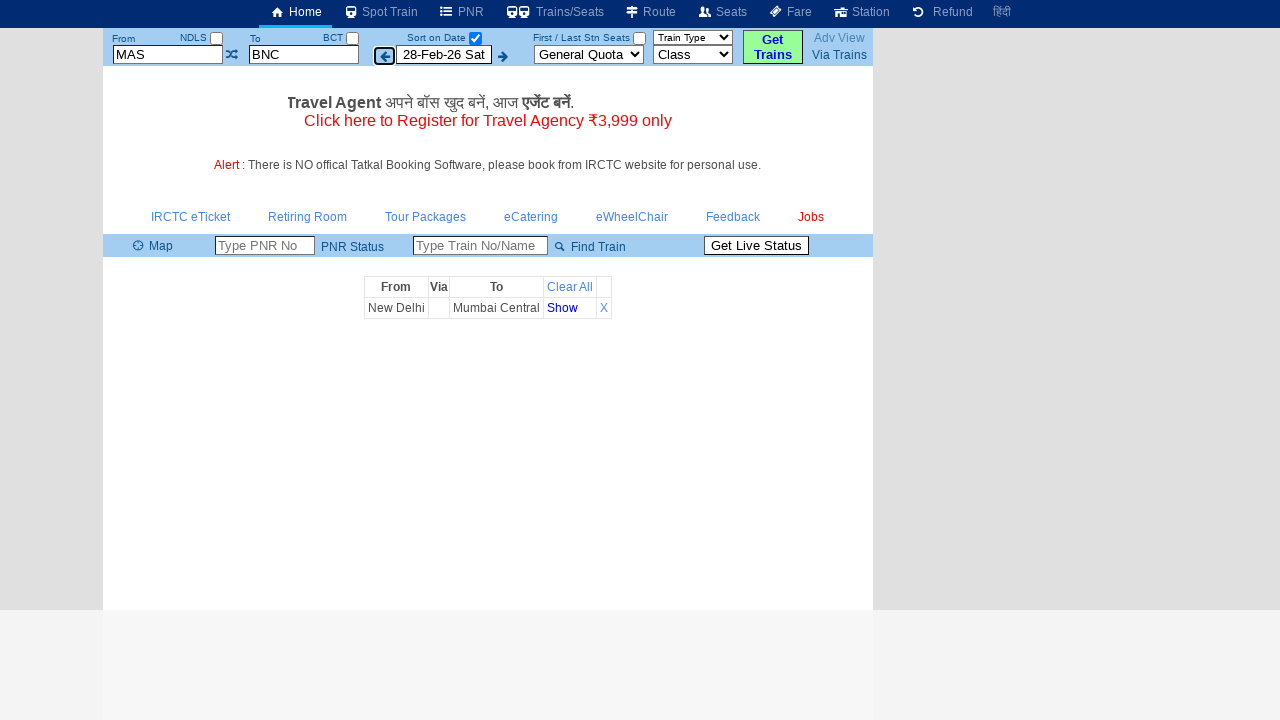

Waited for autocomplete/suggestions to process
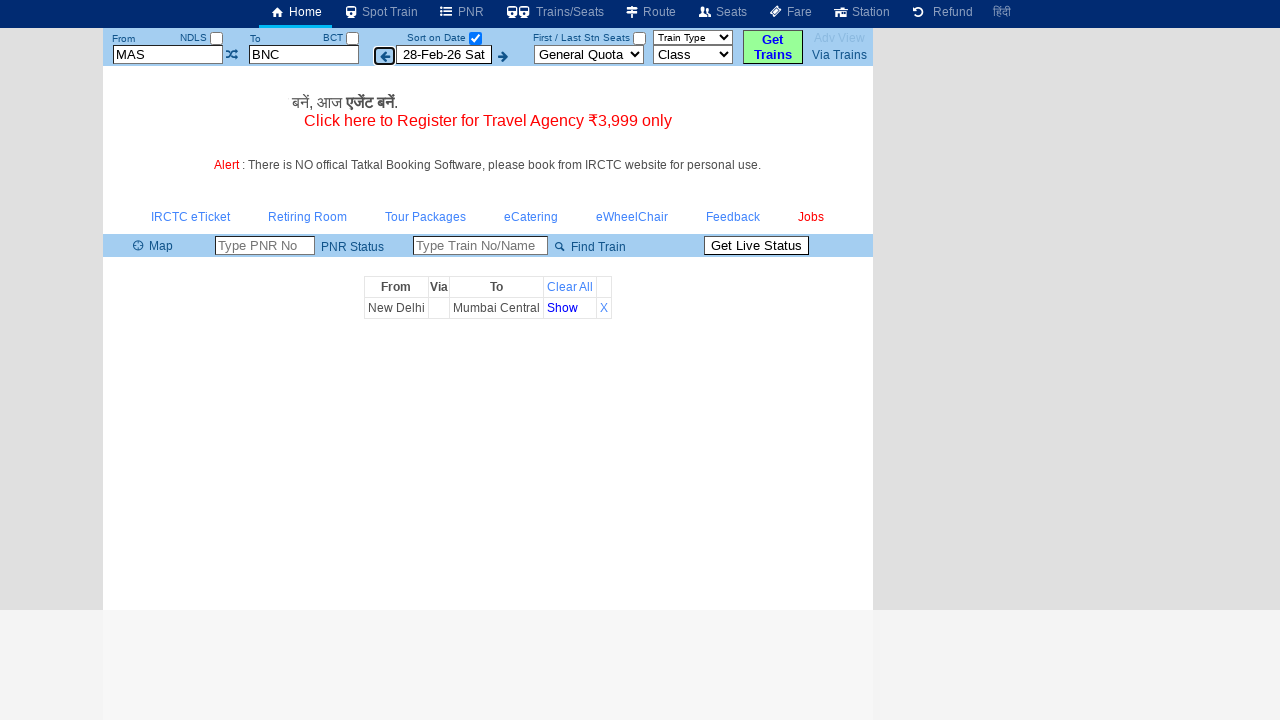

Clicked date-only checkbox to initiate search at (475, 38) on #chkSelectDateOnly
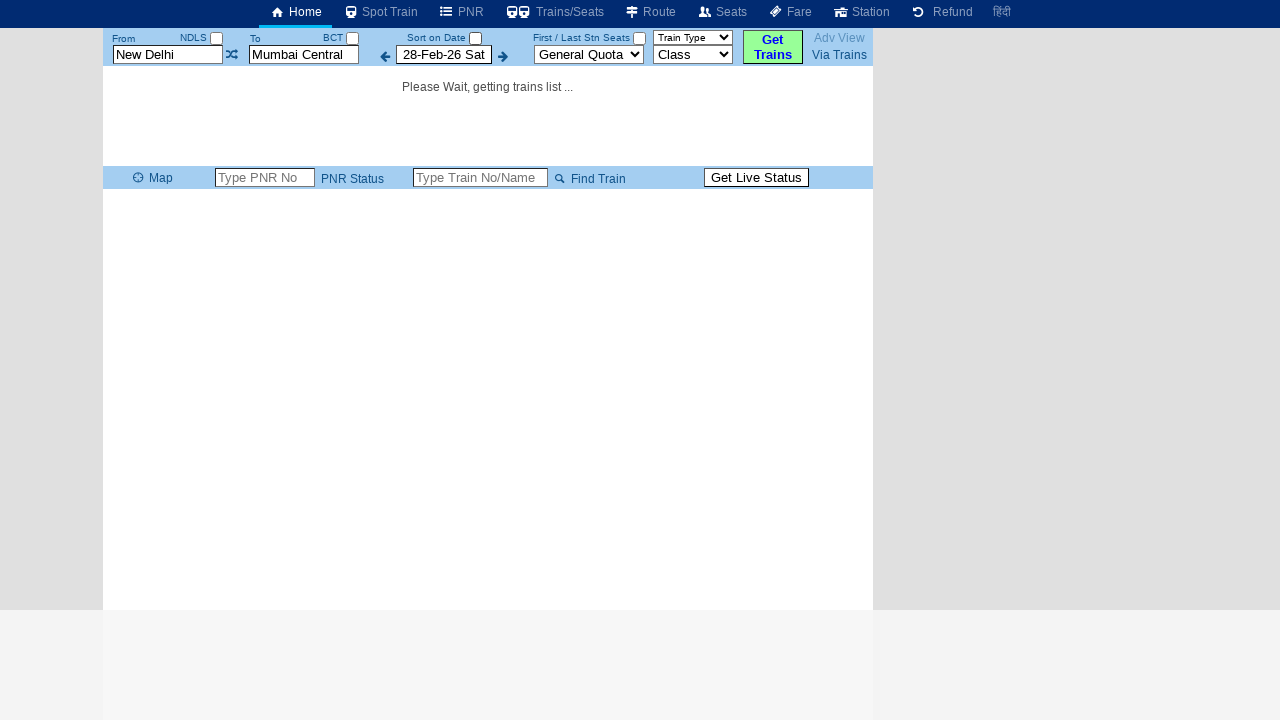

Train search results loaded
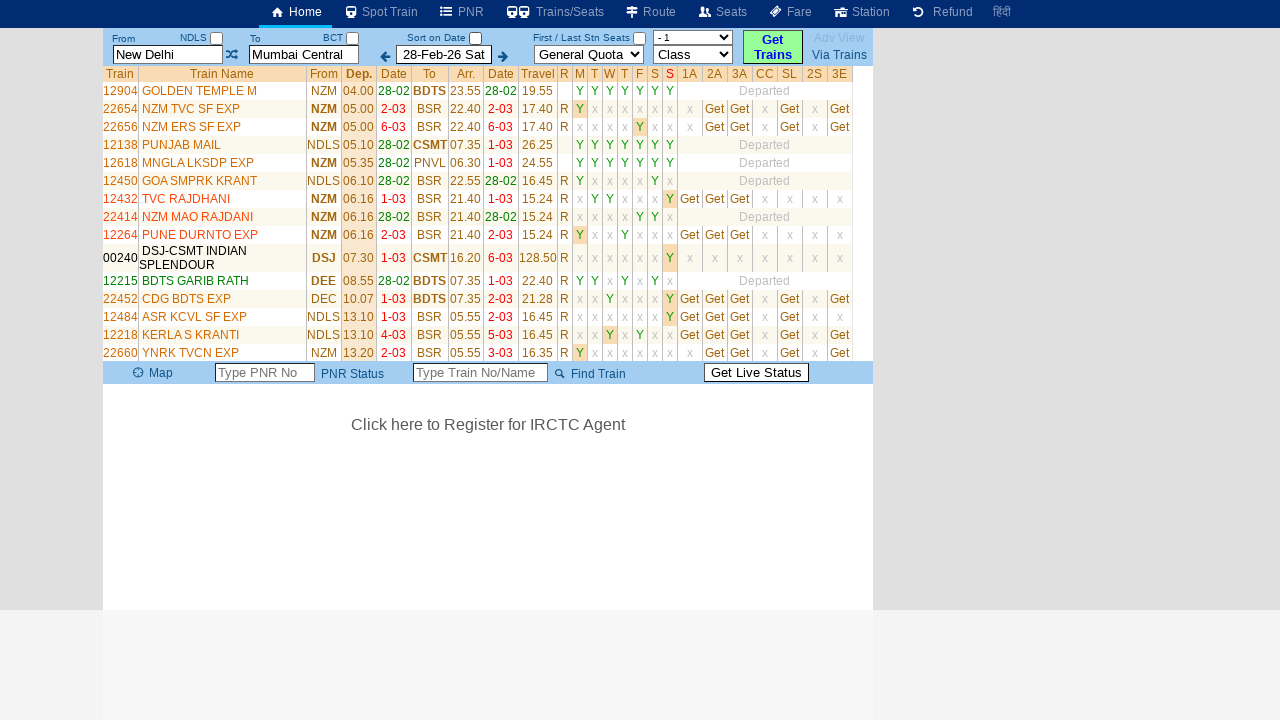

Waited for train table to load
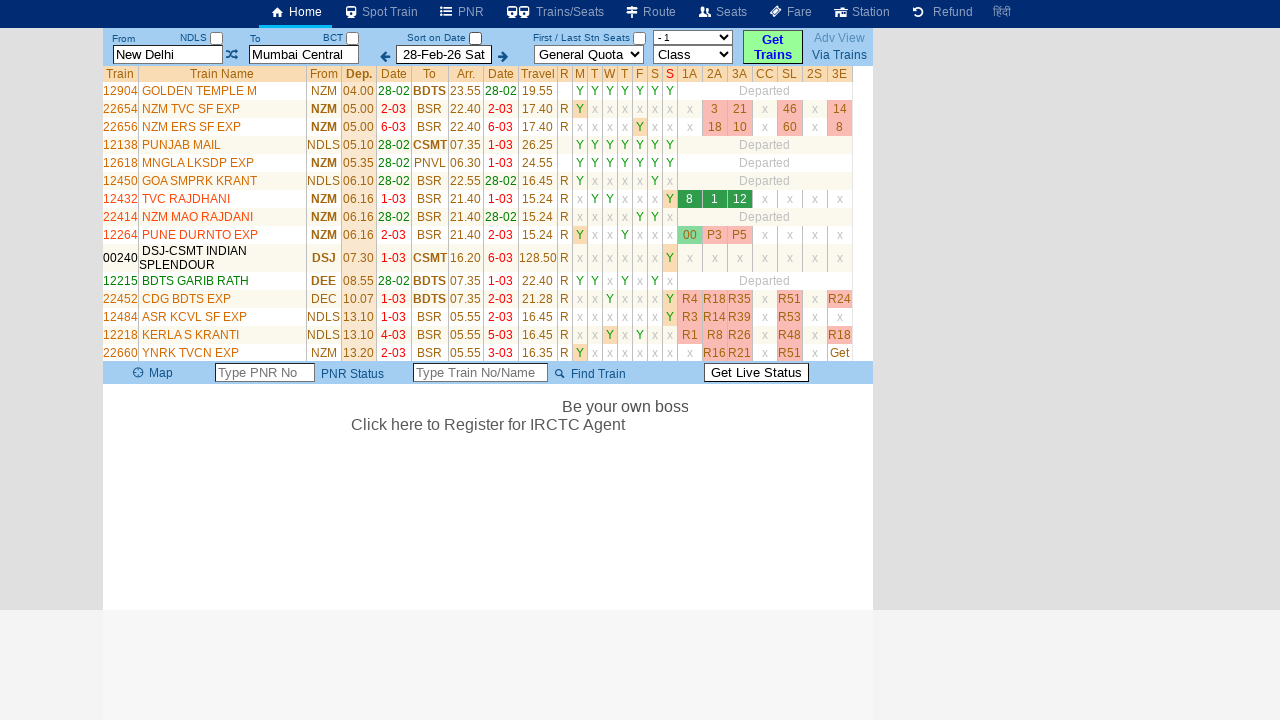

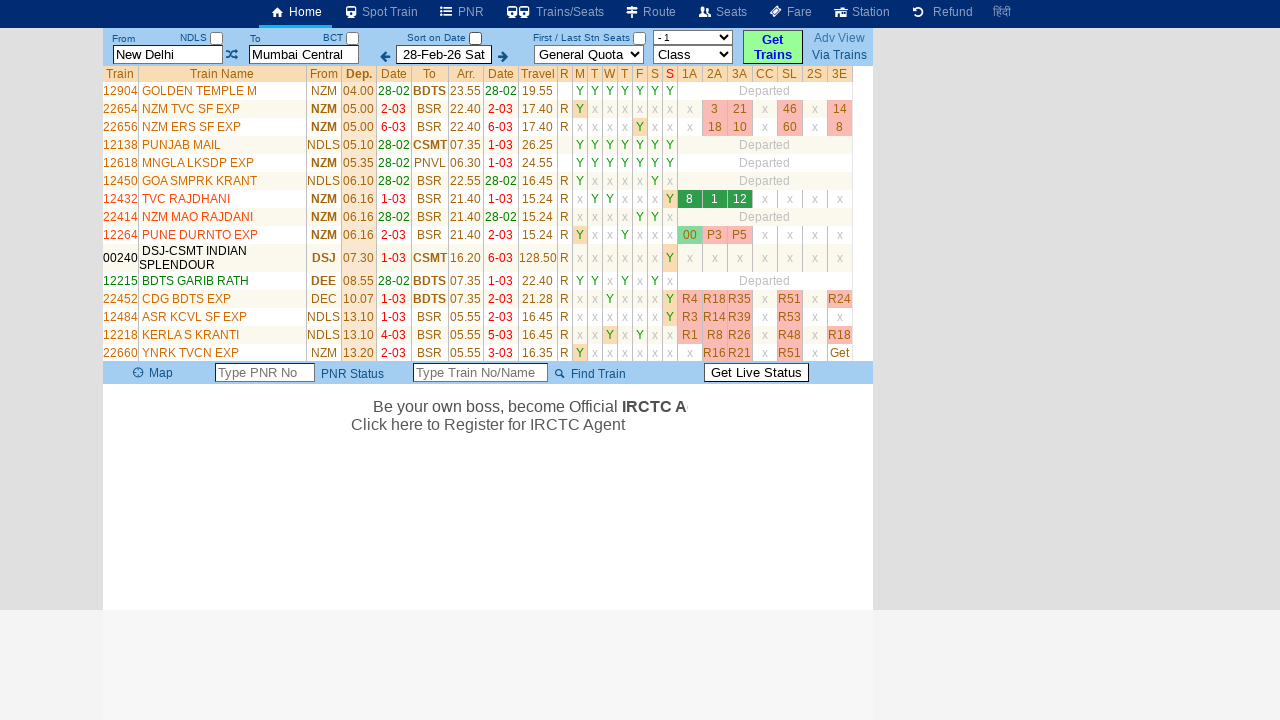